Tests standard dropdown select functionality by selecting options using different methods: by index, by visible text, and by value

Starting URL: https://demoqa.com/select-menu

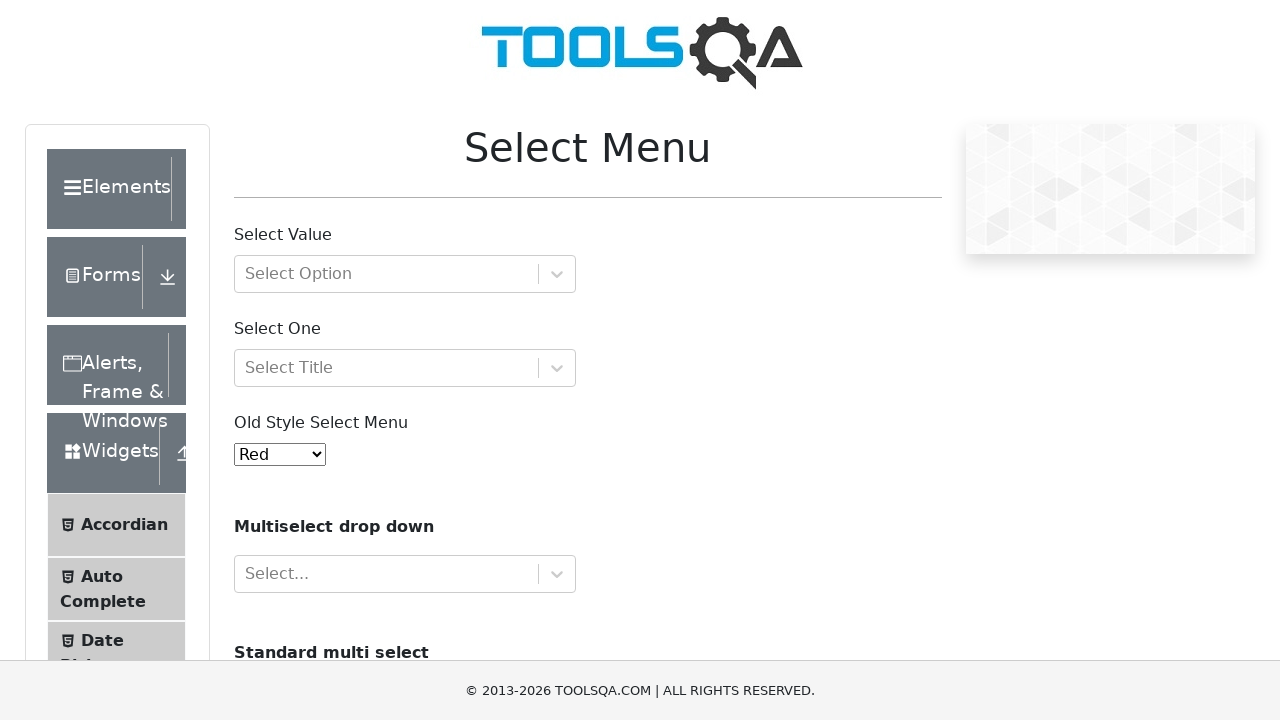

Selected option by index 4 (Purple) from standard dropdown on #oldSelectMenu
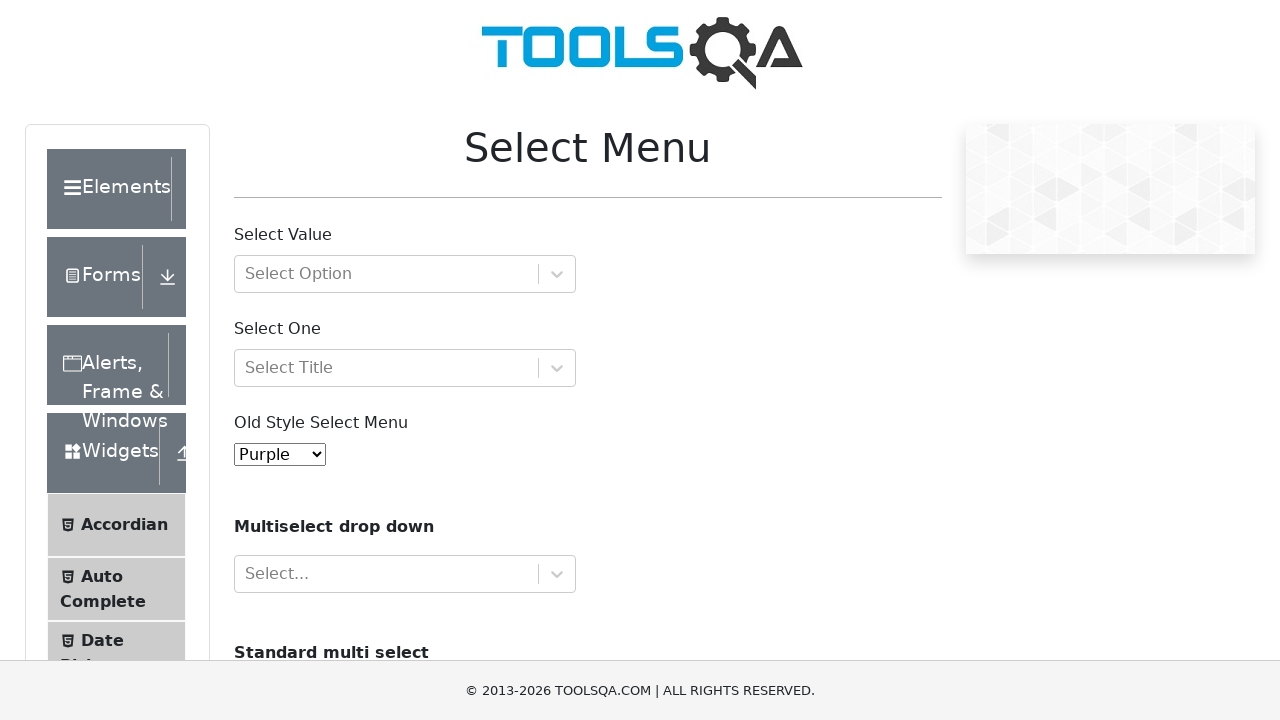

Selected option by visible text 'Magenta' from standard dropdown on #oldSelectMenu
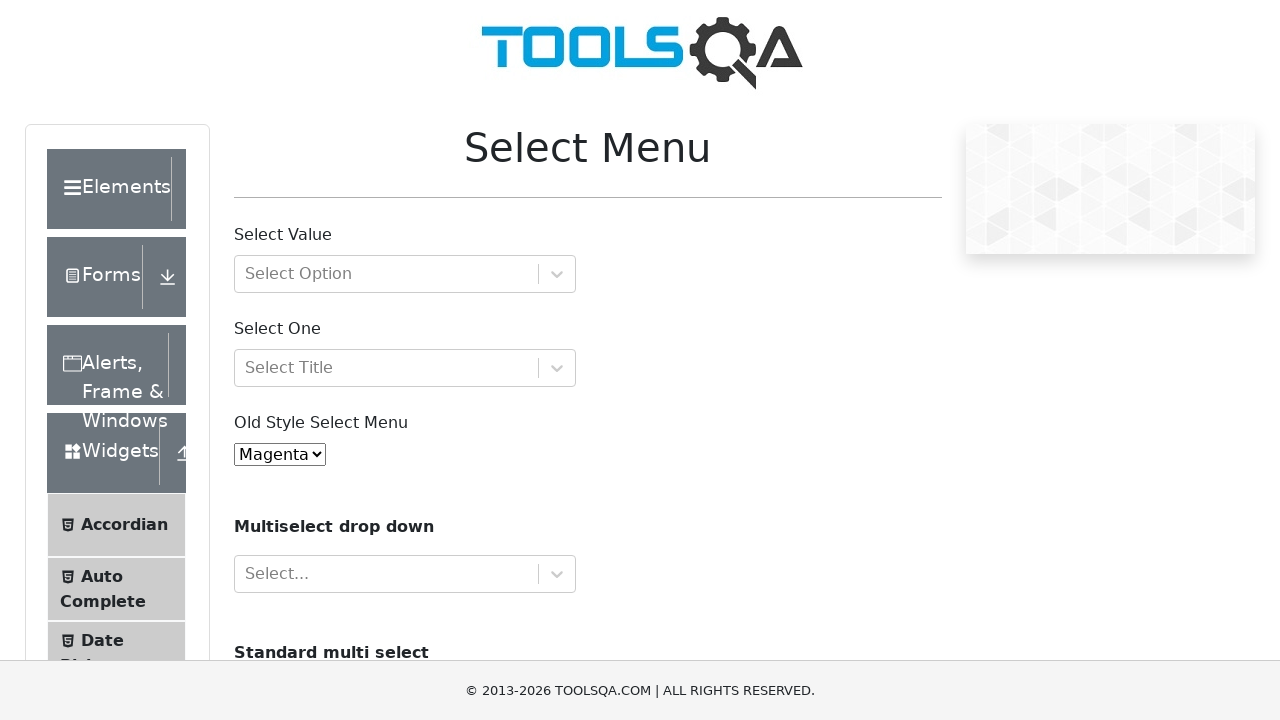

Selected option by value '6' (White) from standard dropdown on #oldSelectMenu
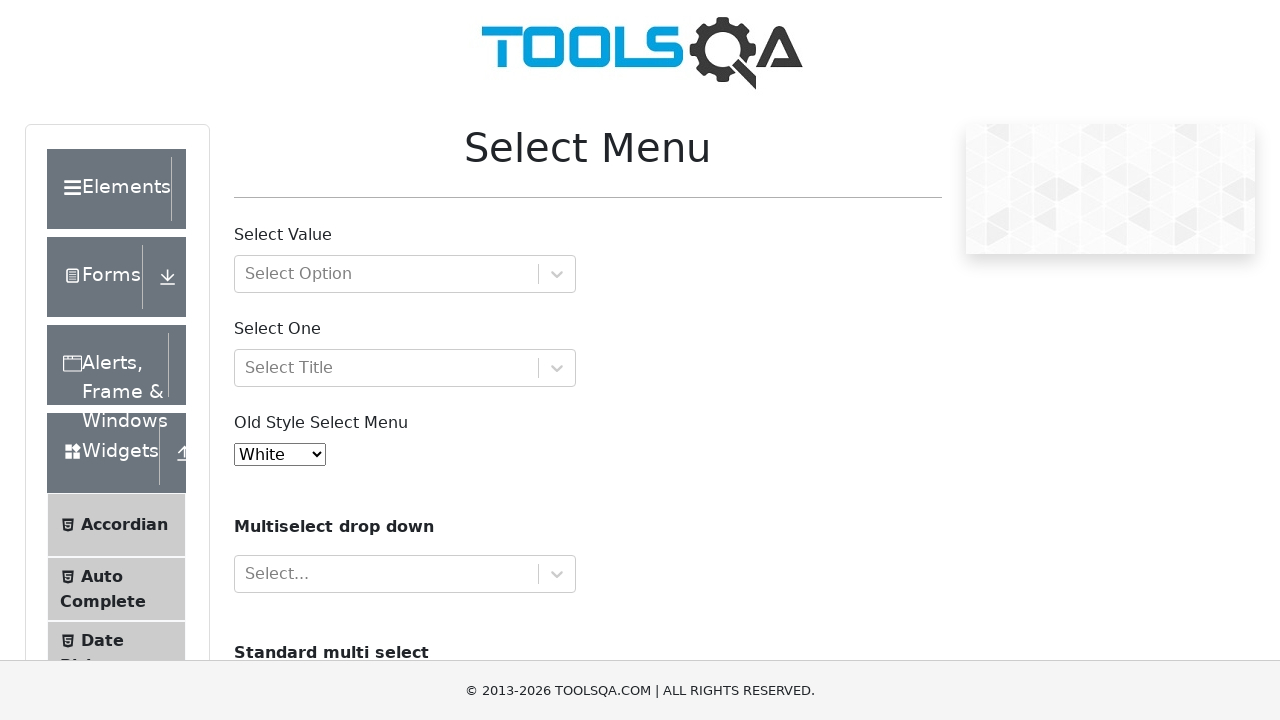

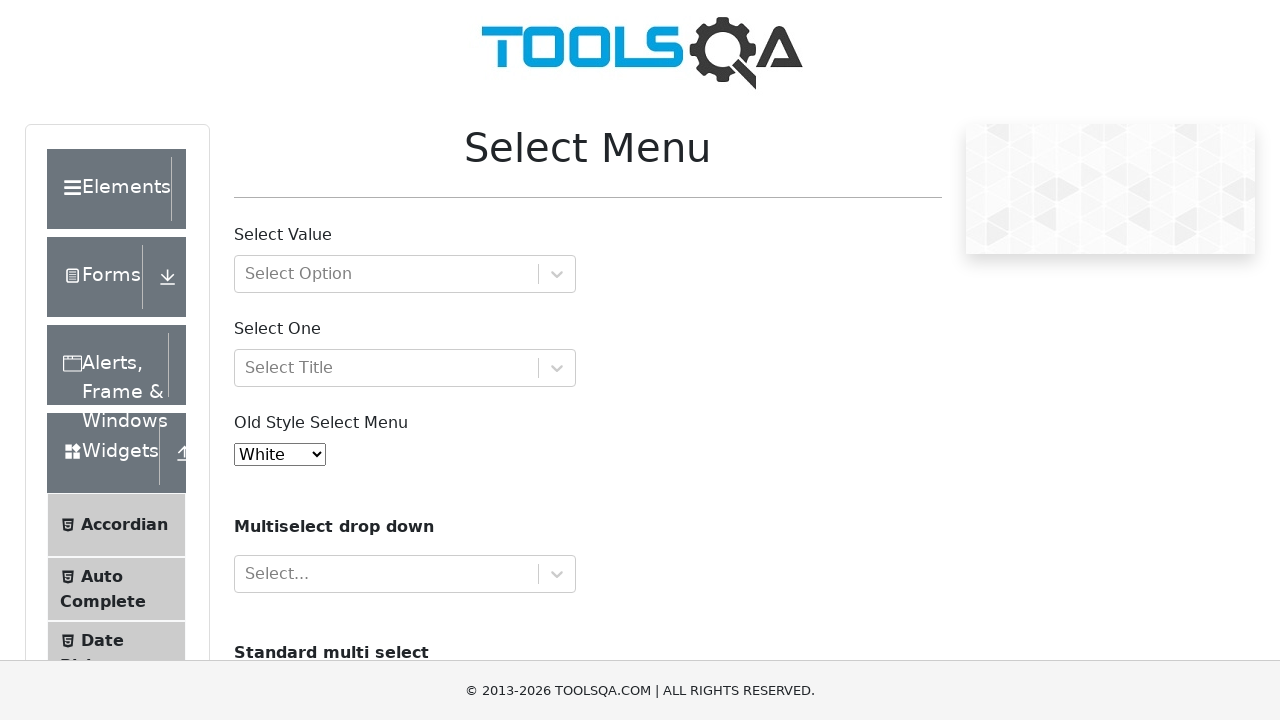